Navigates to the Demoblaze store website and verifies the page title contains "STORE" to confirm landing on the correct page

Starting URL: https://www.demoblaze.com/

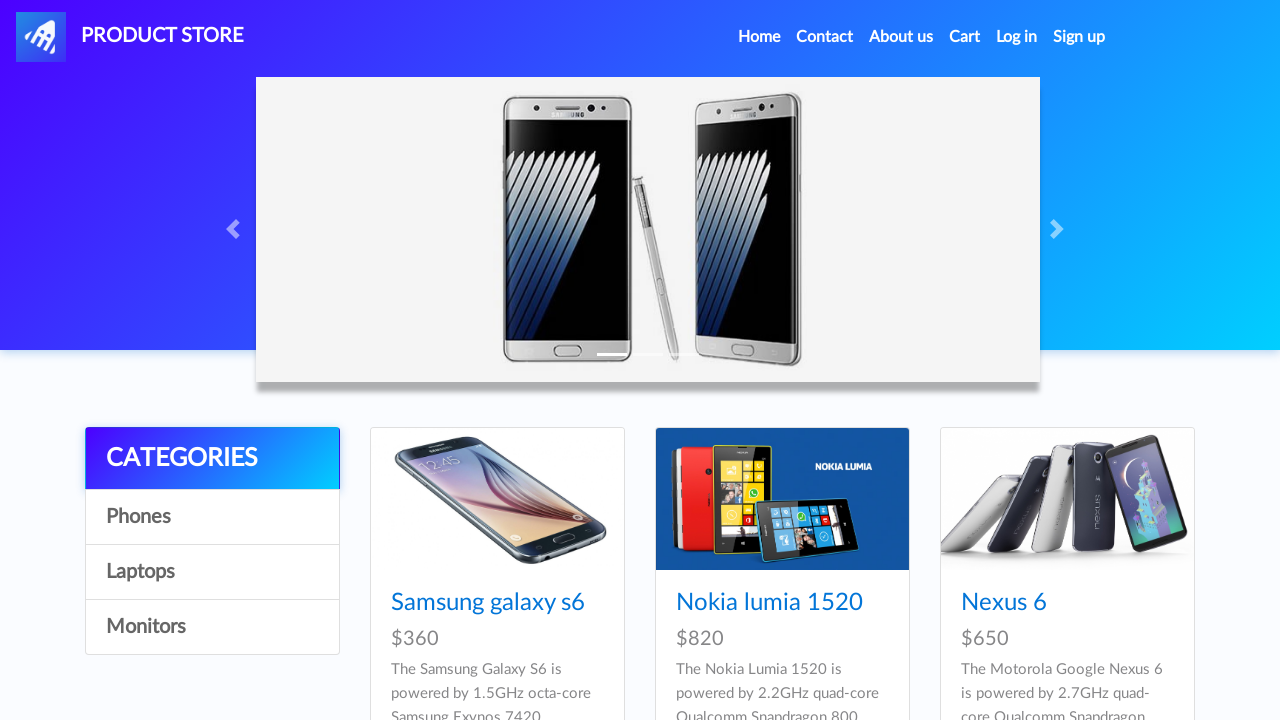

Navigated to Demoblaze store website
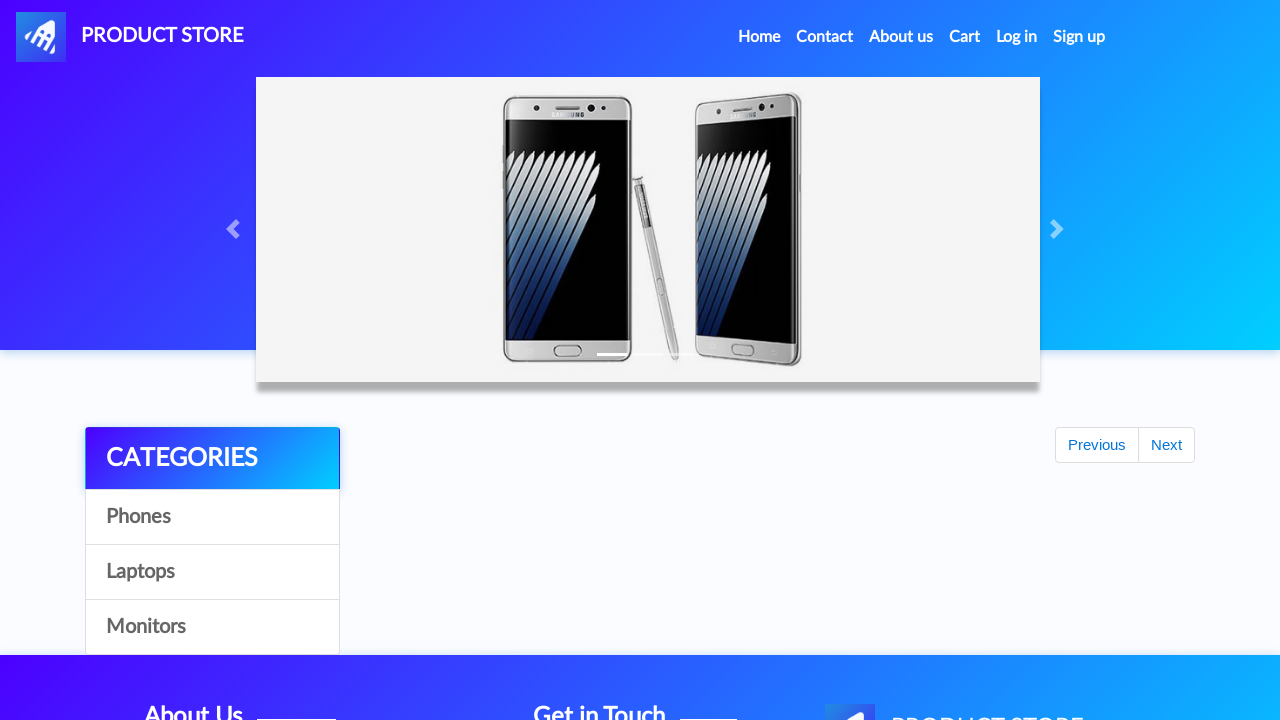

Retrieved page title
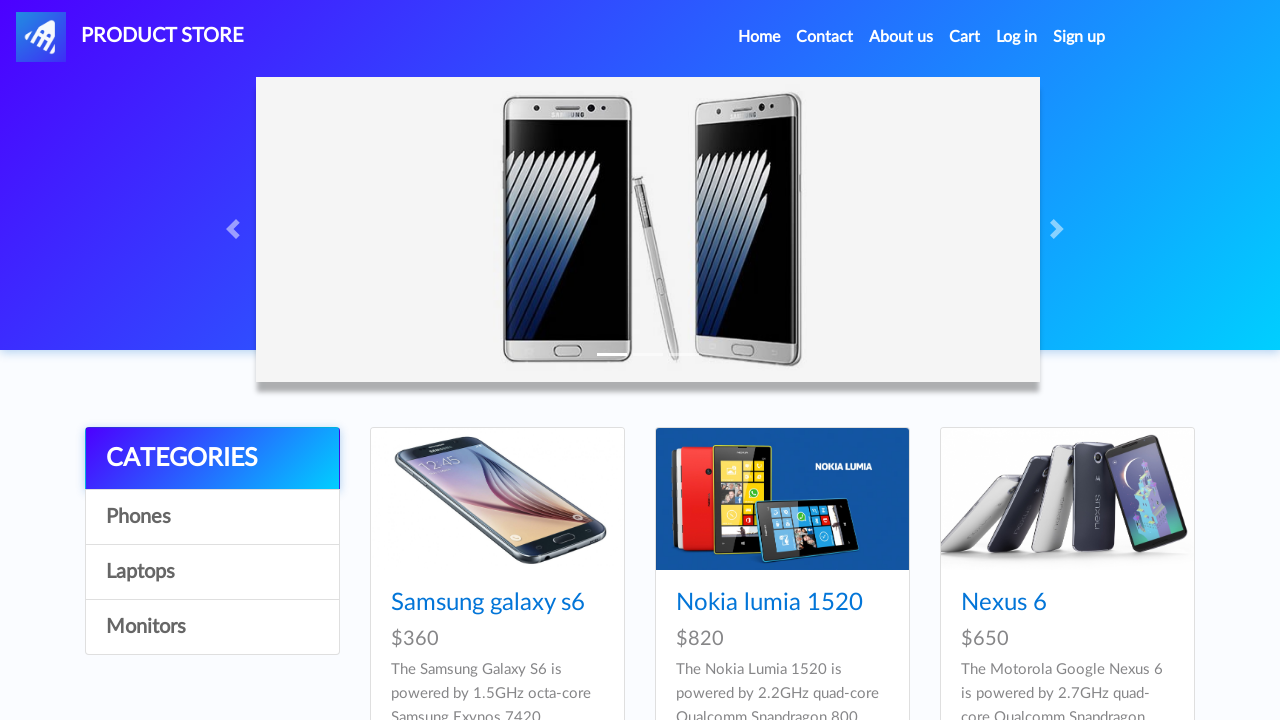

Verified page title contains 'STORE'
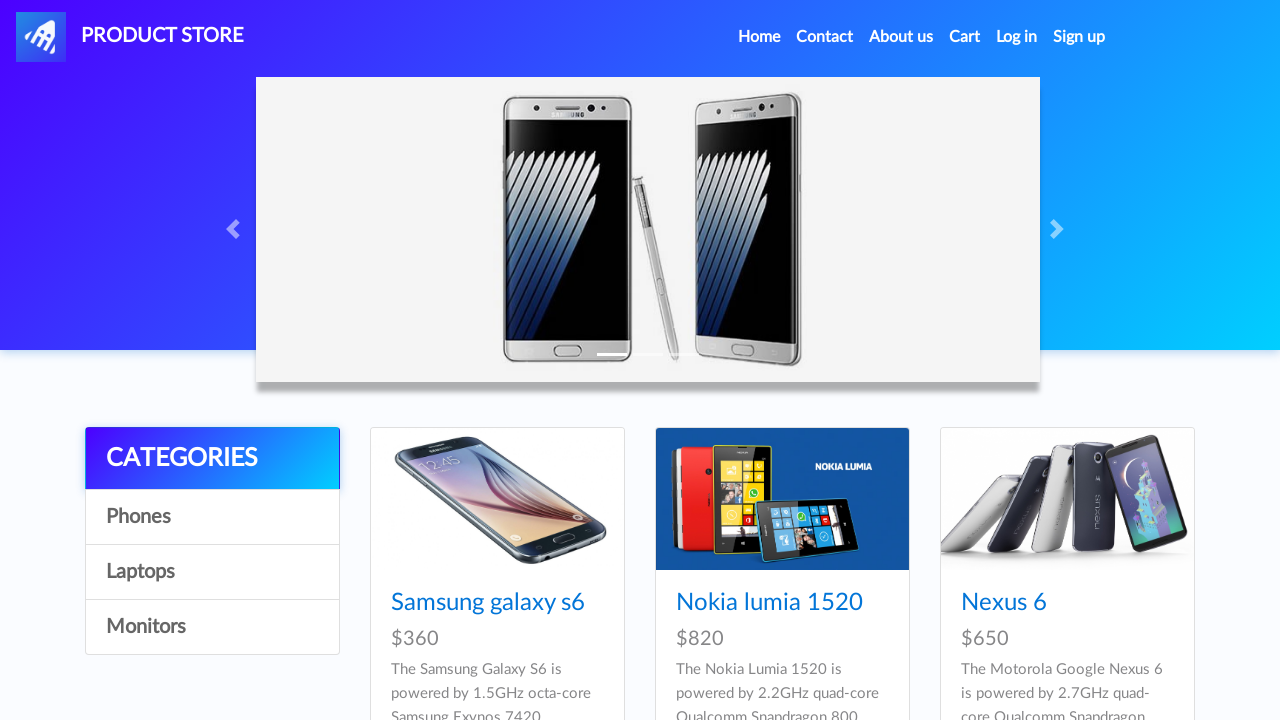

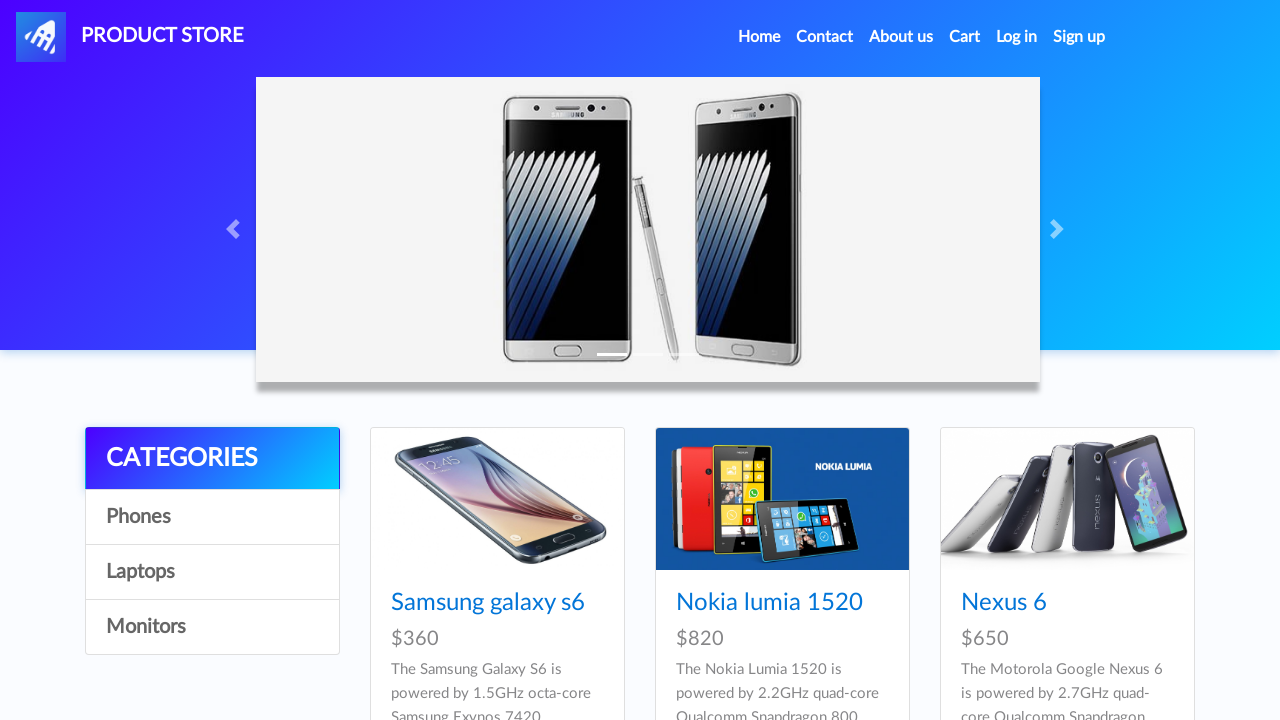